Tests the practice form on DemoQA by navigating to the Forms section, filling out student registration fields including name, email, gender, mobile number, subjects, hobbies, date of birth, and address.

Starting URL: https://demoqa.com/

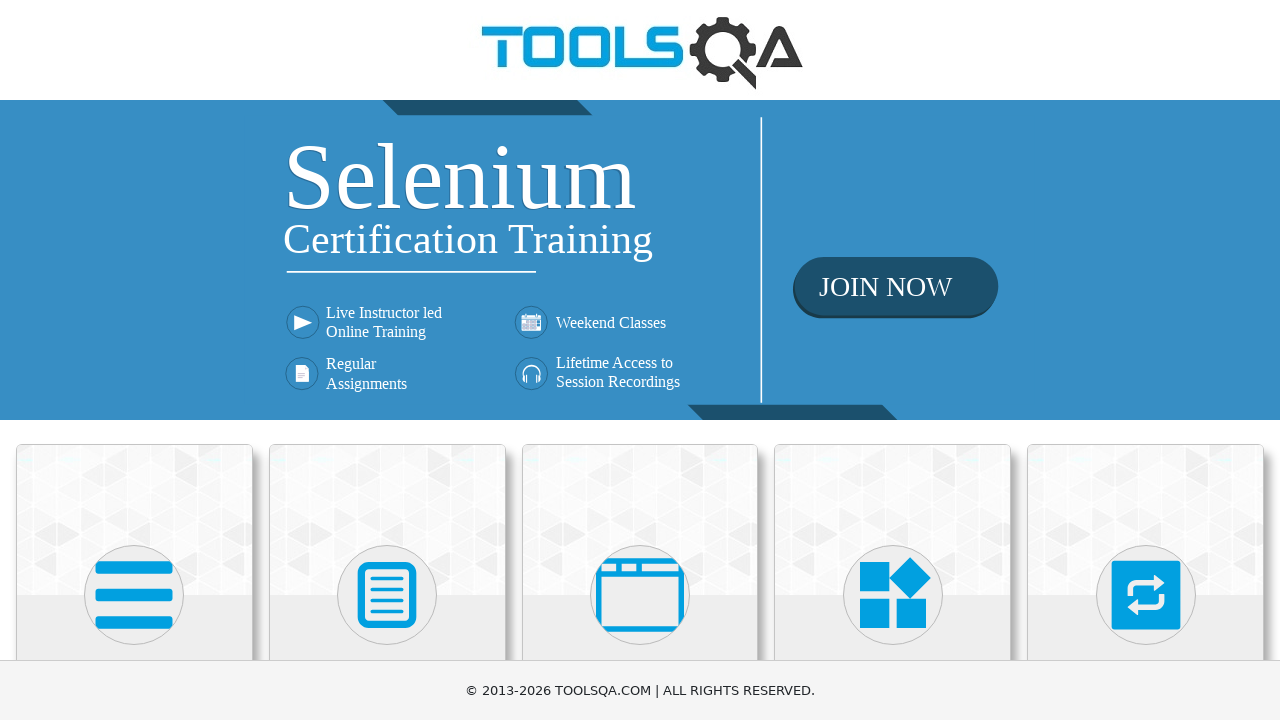

Clicked on Forms menu at (387, 360) on xpath=//h5[text()='Forms']
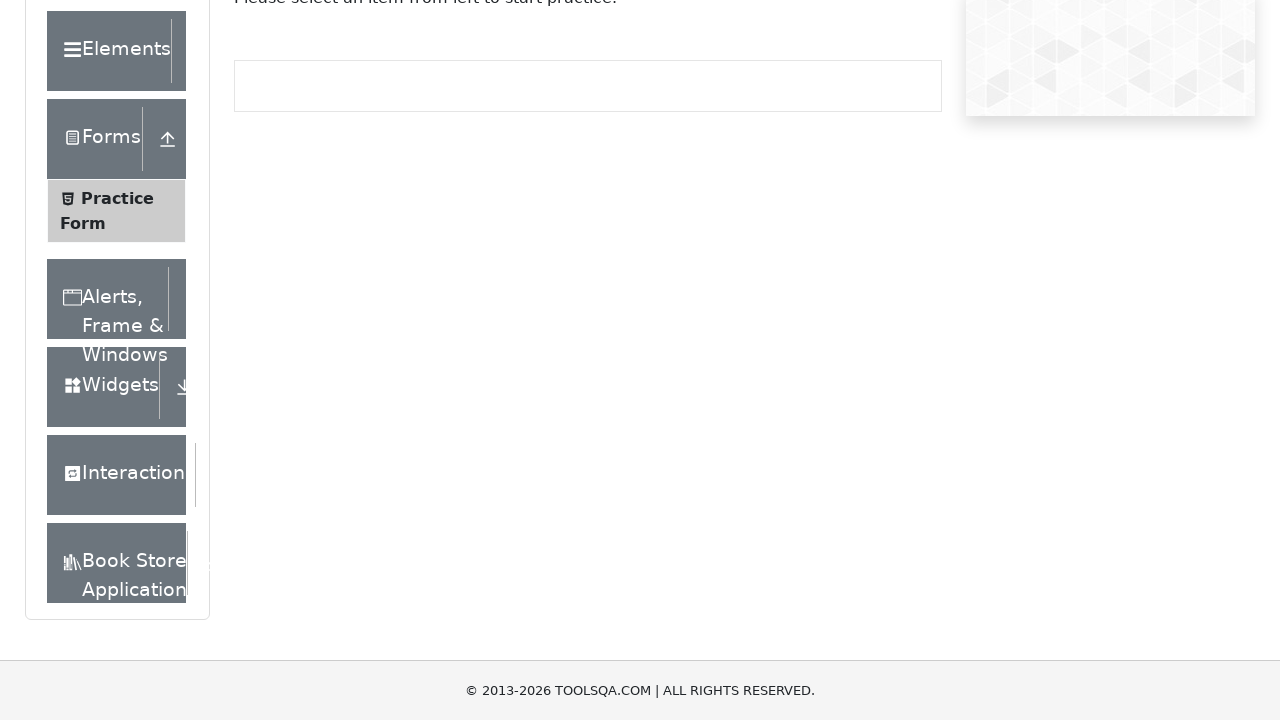

Clicked on Practice Form submenu at (117, 336) on xpath=//span[text()='Practice Form']
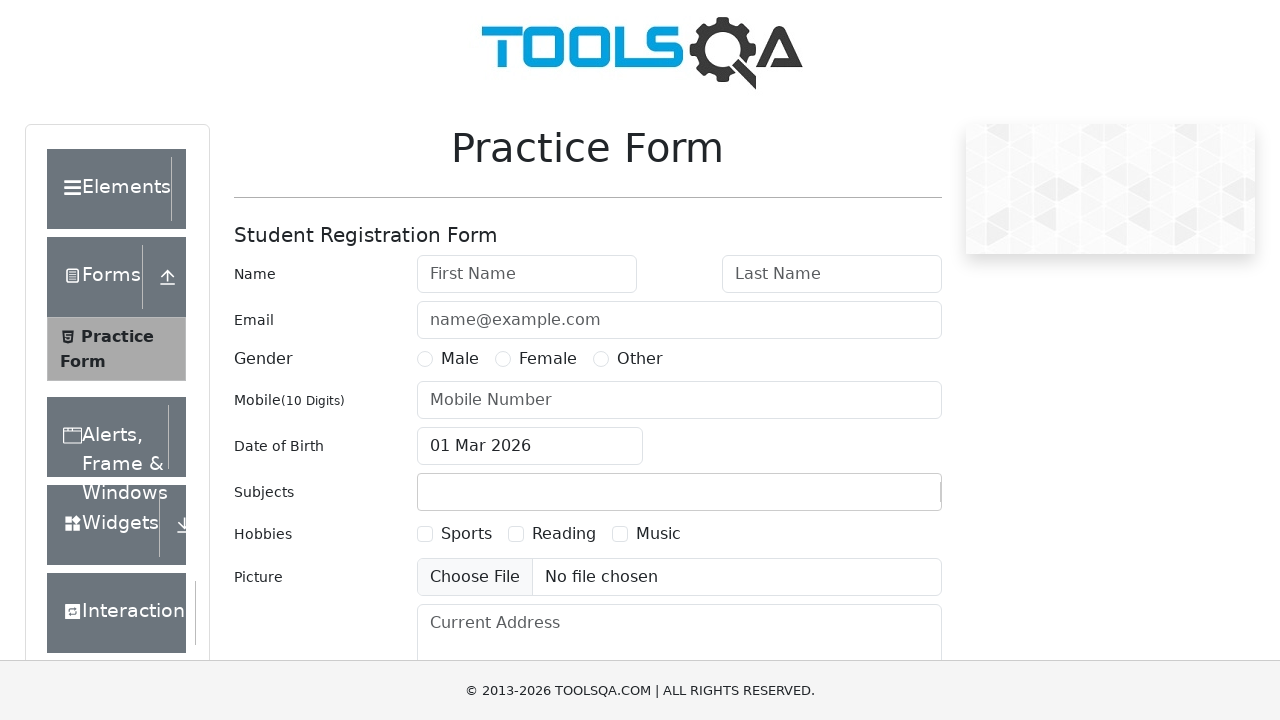

Filled first name field with 'Mirza' on #firstName
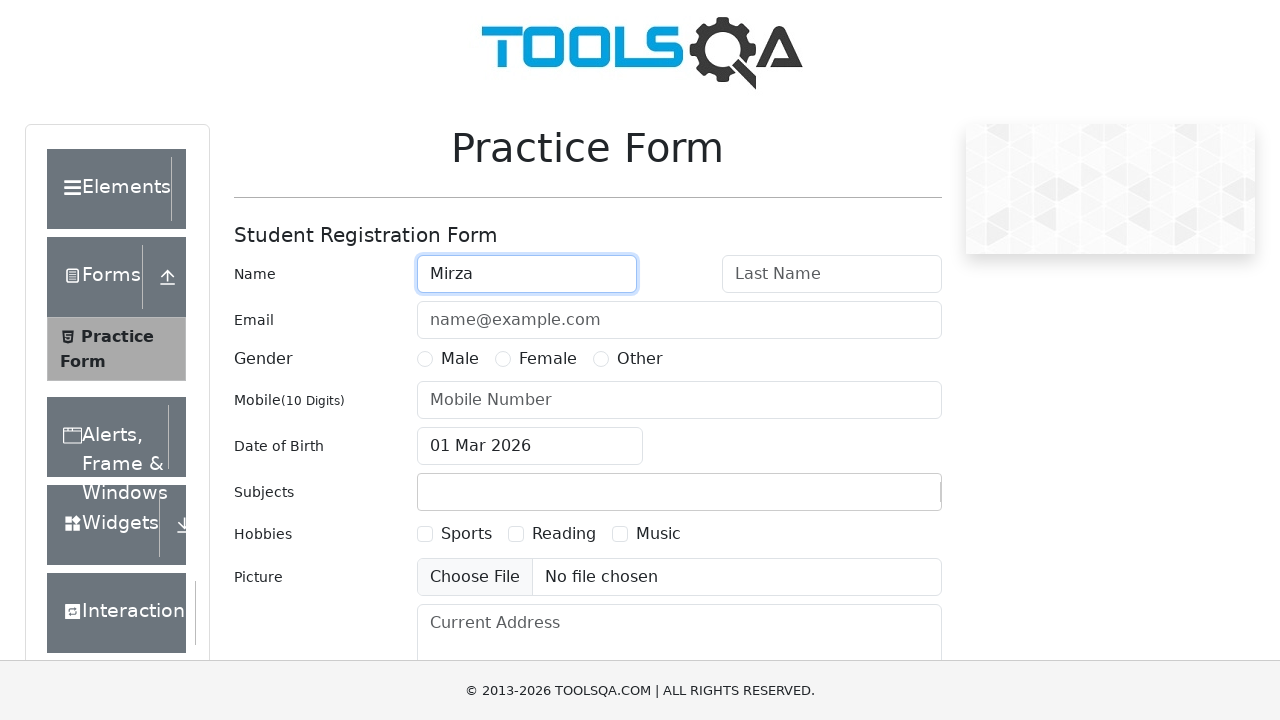

Filled last name field with 'Adela' on #lastName
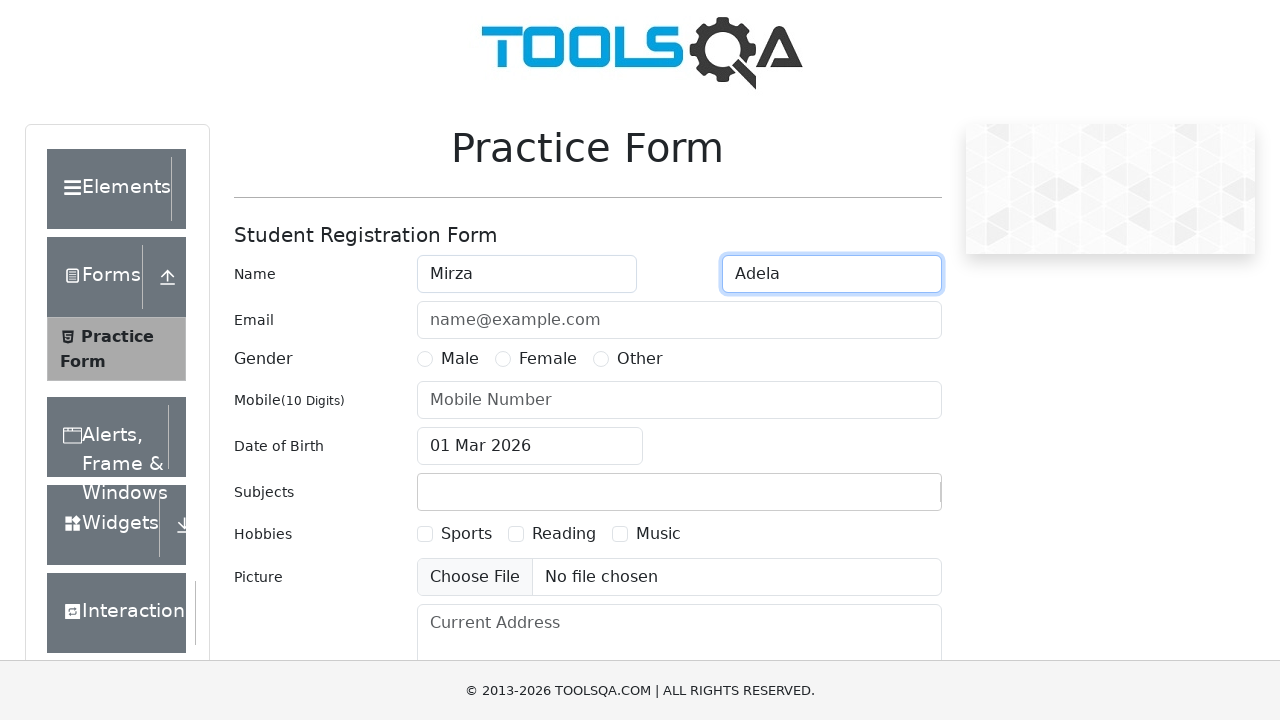

Filled email field with 'test@test.com' on #userEmail
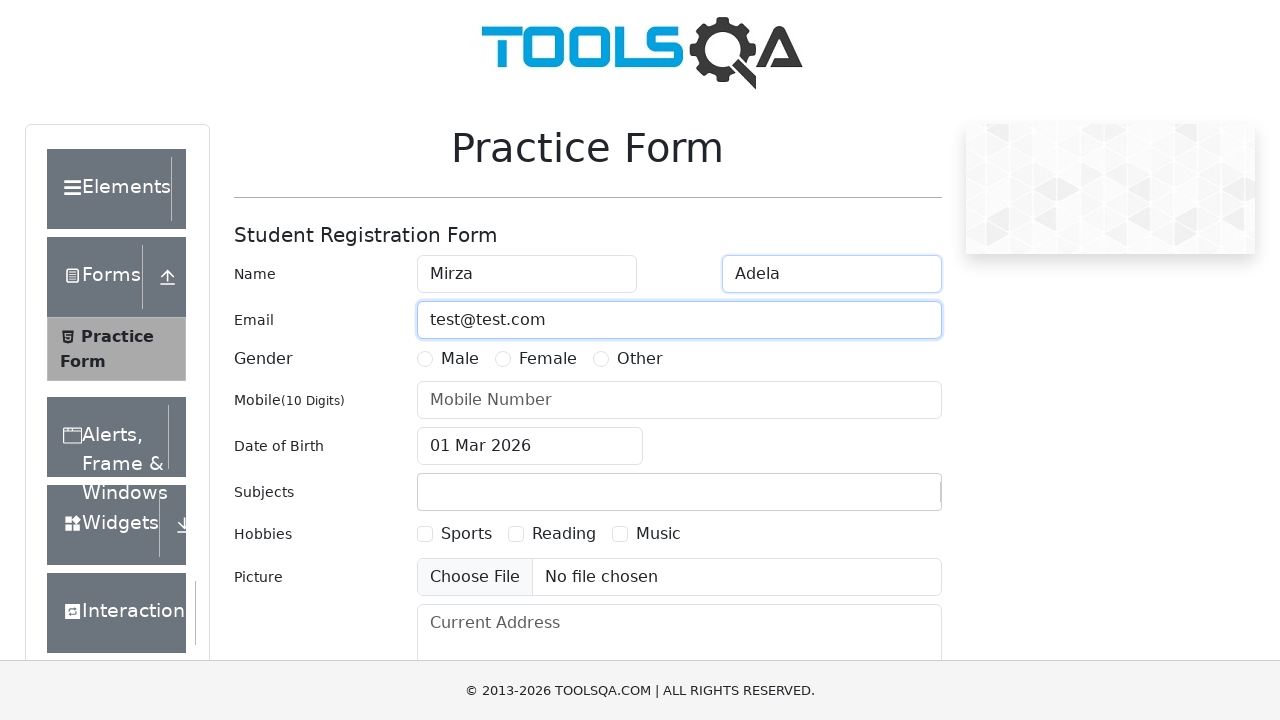

Selected Female gender option at (548, 359) on xpath=//input[@name='gender'][@value='Female']/following-sibling::label
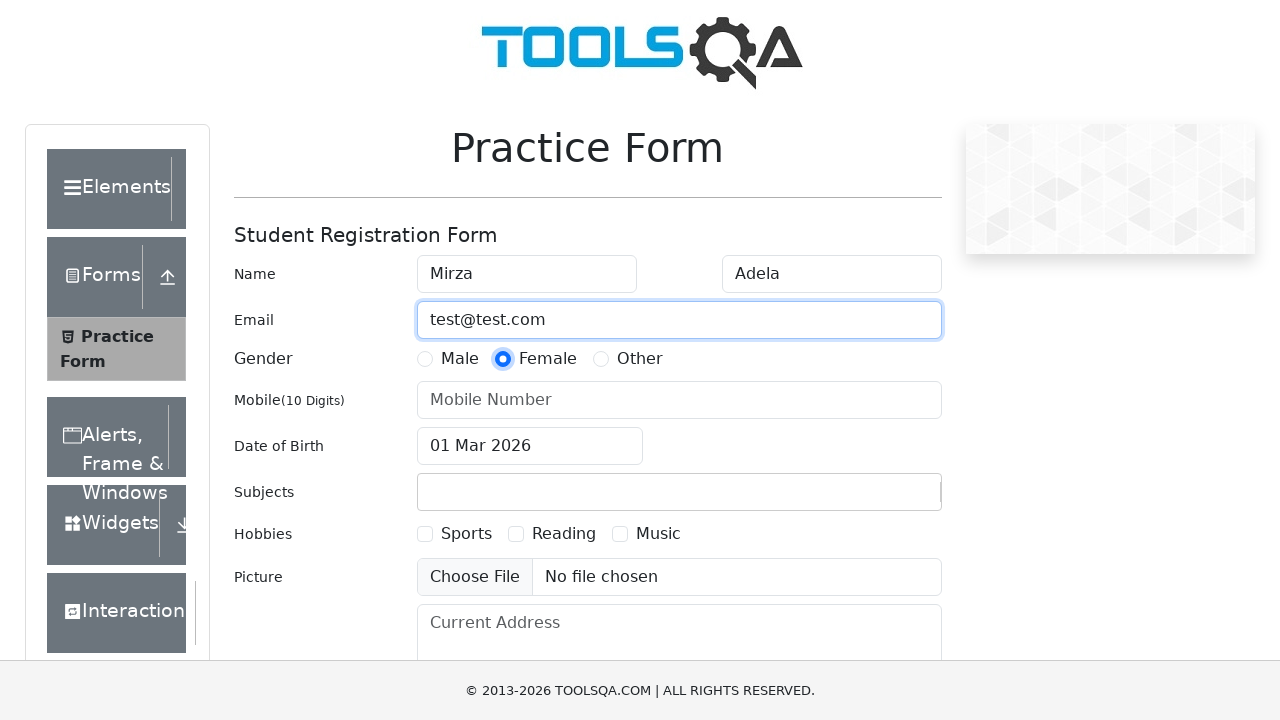

Filled mobile number field with '0112345678' on #userNumber
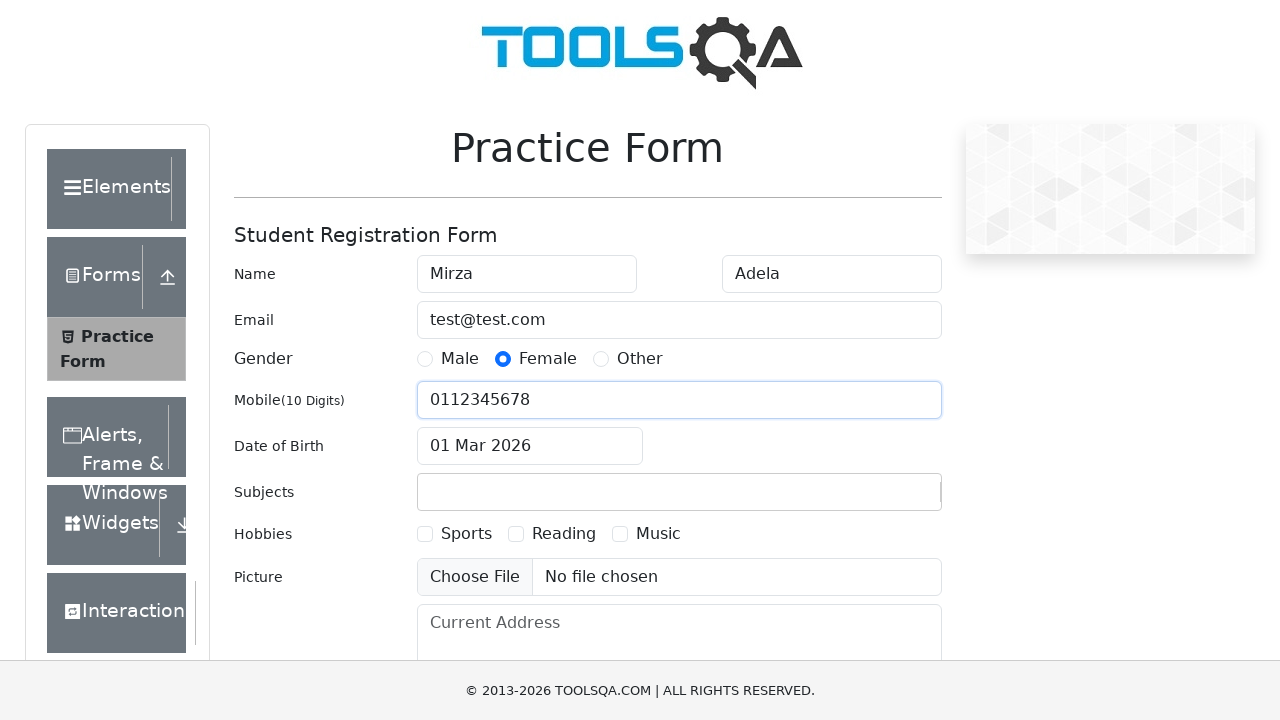

Entered subject 'Accounting' in subjects field on #subjectsInput
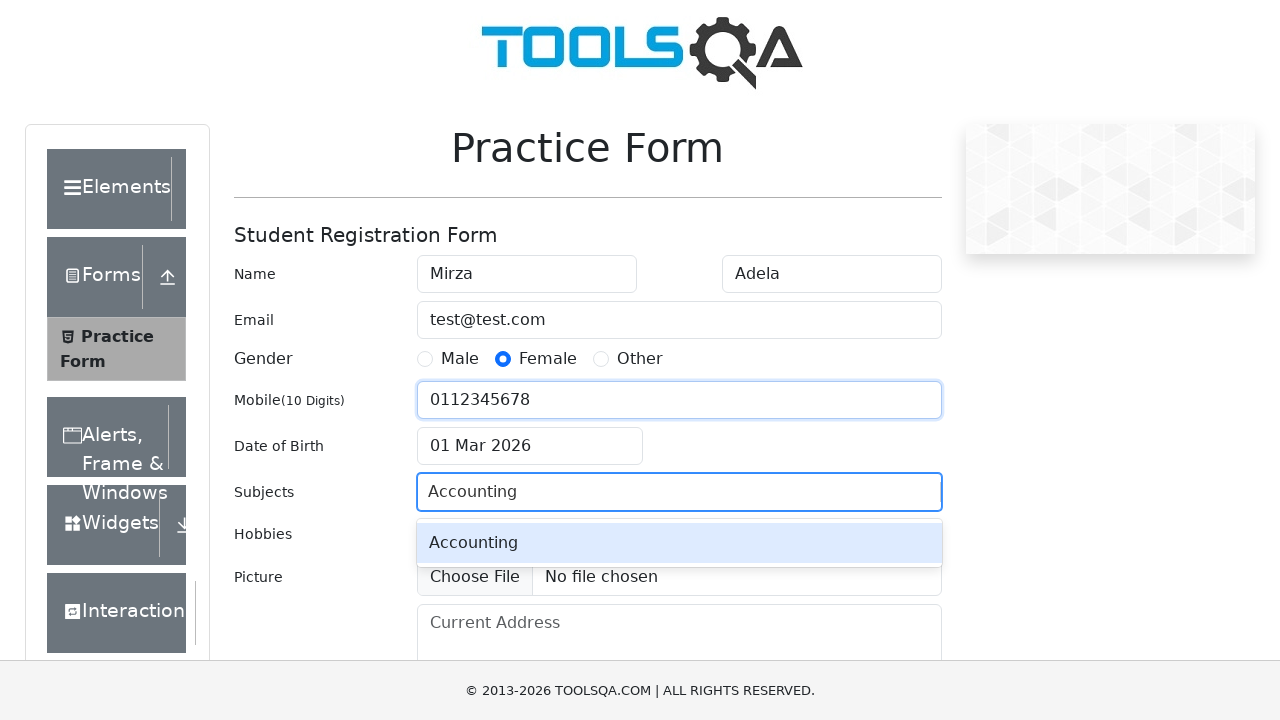

Pressed Enter to confirm subject 'Accounting' on #subjectsInput
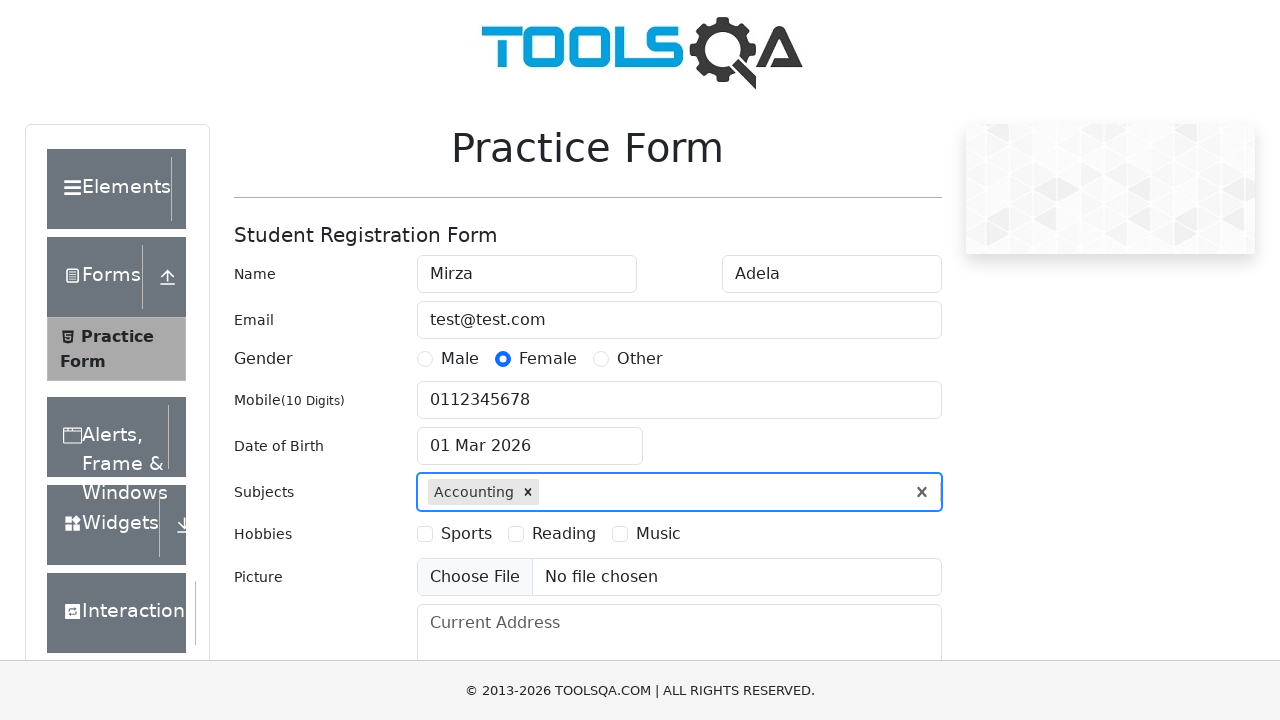

Entered subject 'Maths' in subjects field on #subjectsInput
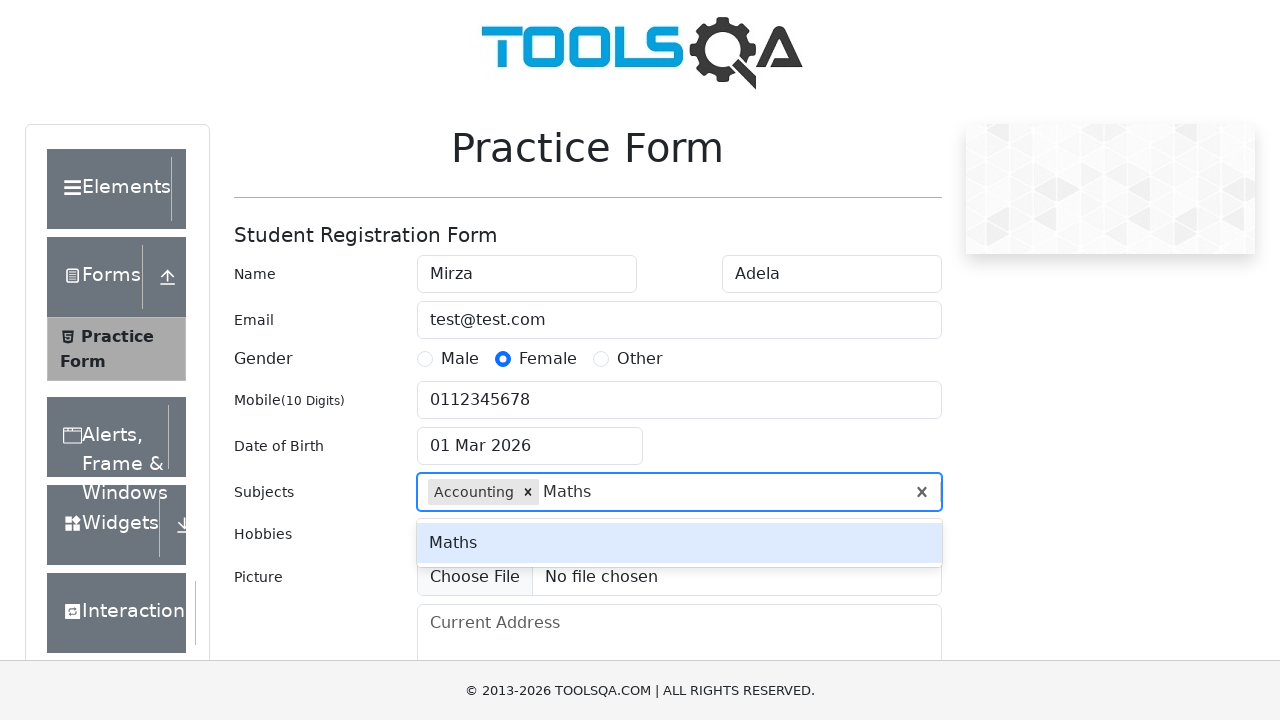

Pressed Enter to confirm subject 'Maths' on #subjectsInput
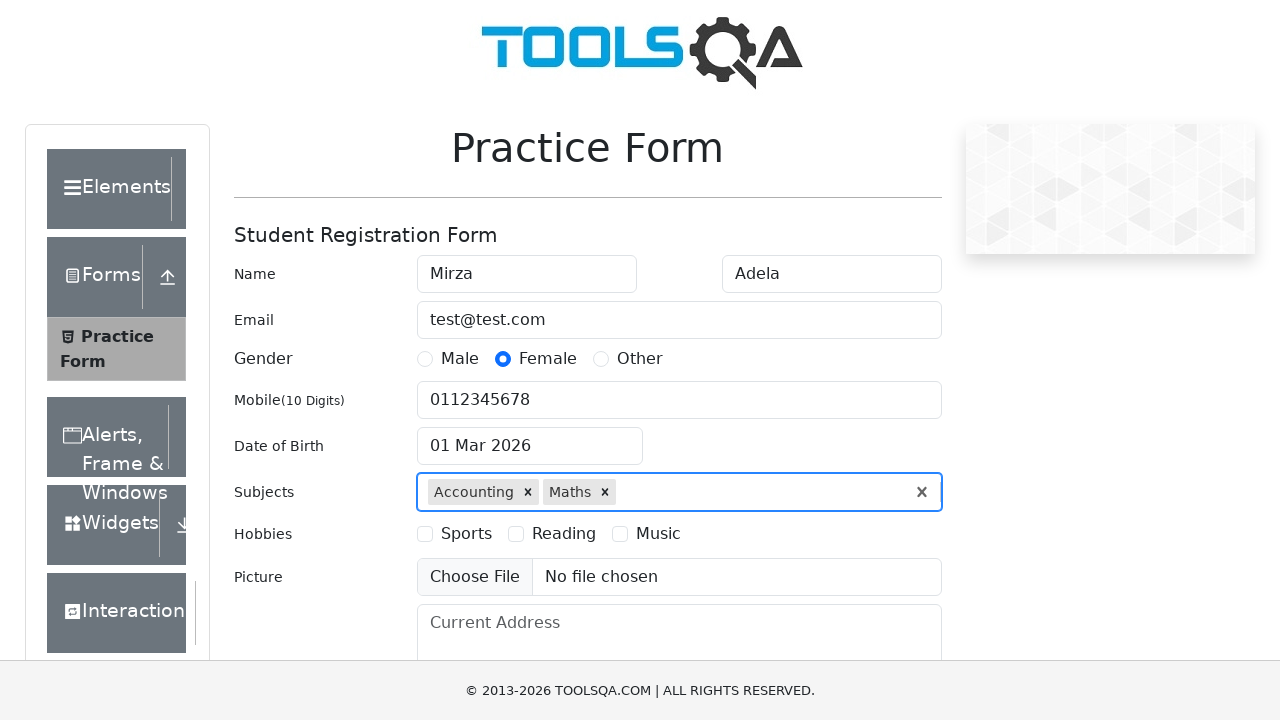

Entered subject 'English' in subjects field on #subjectsInput
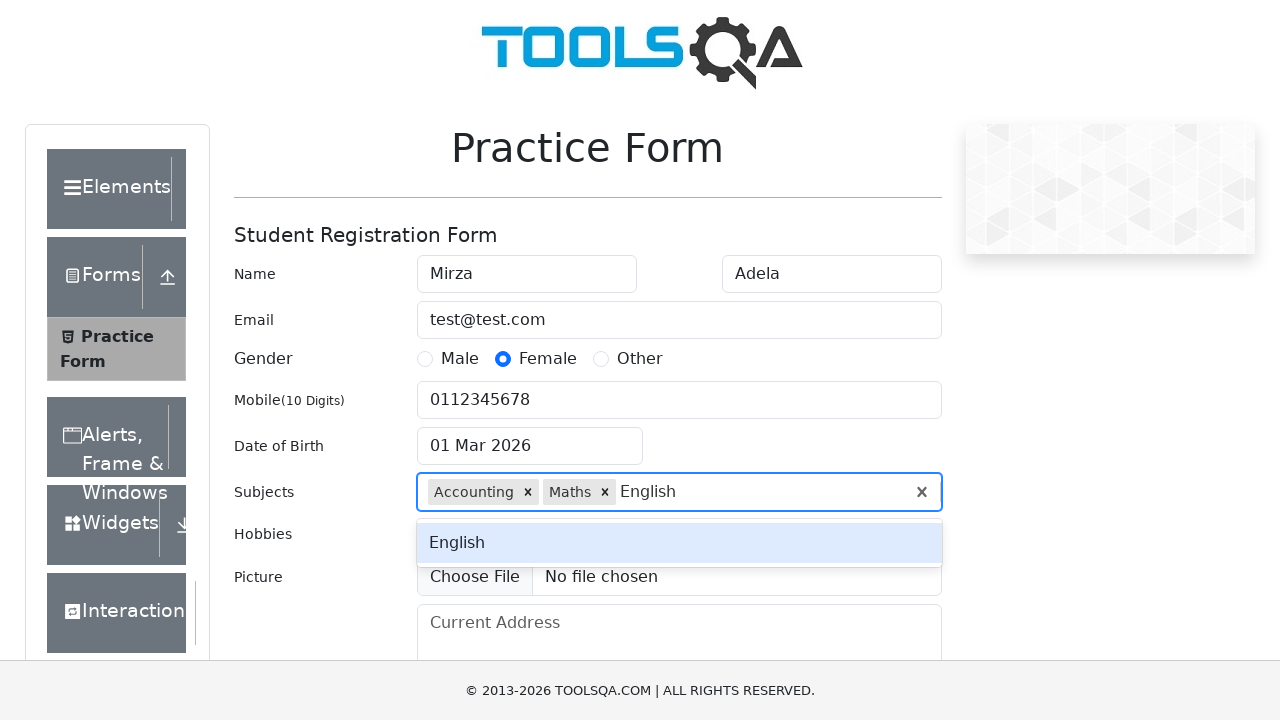

Pressed Enter to confirm subject 'English' on #subjectsInput
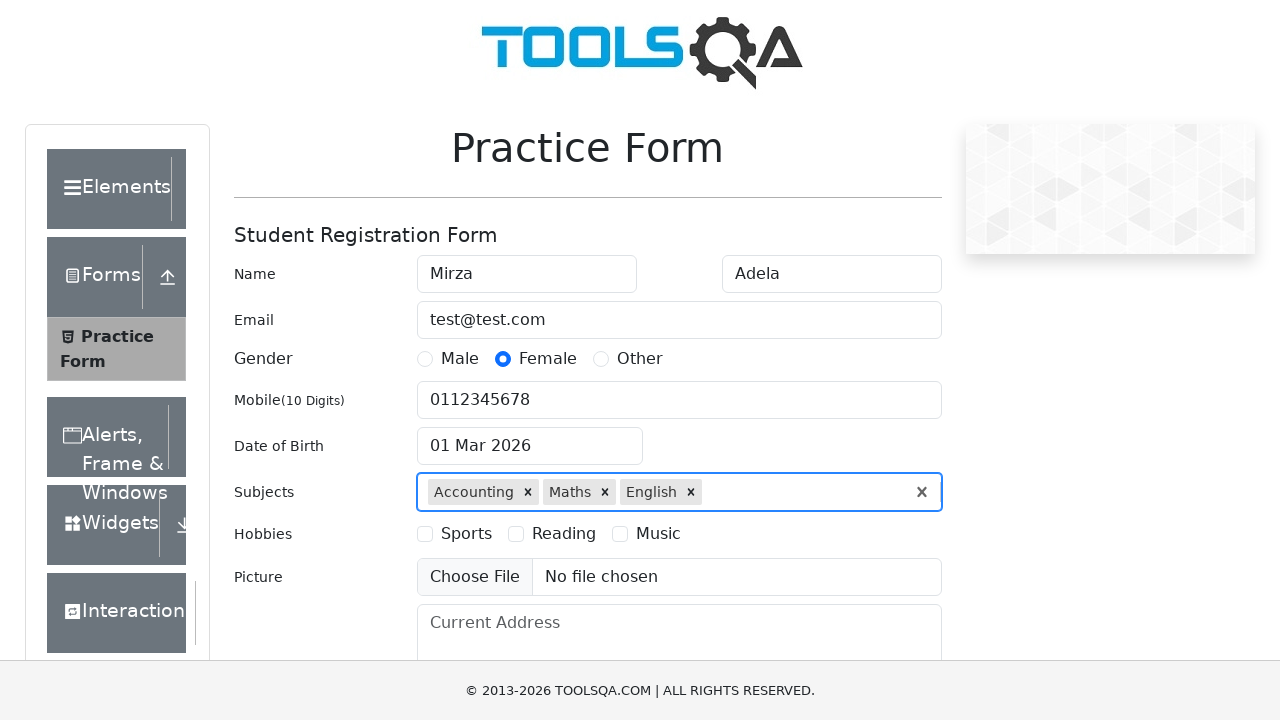

Selected Sports hobby at (466, 534) on xpath=//div[@id='hobbiesWrapper']//label[text()='Sports']
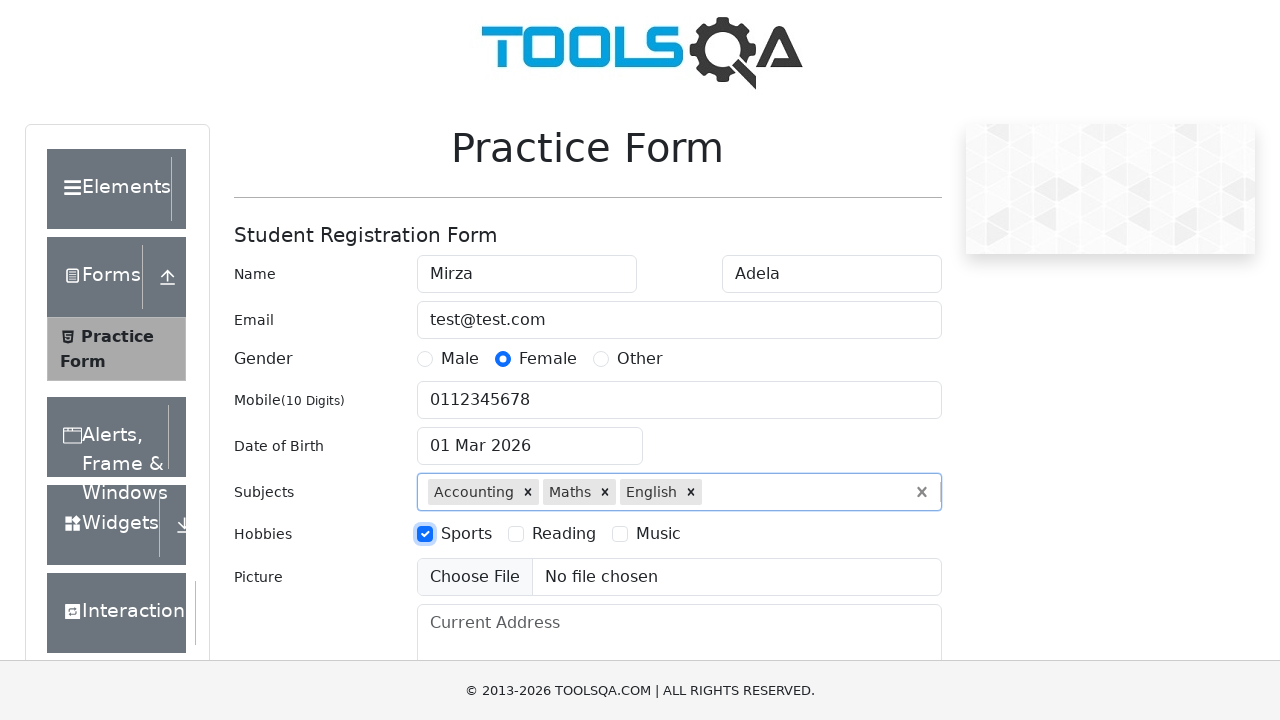

Selected Music hobby at (658, 534) on xpath=//div[@id='hobbiesWrapper']//label[text()='Music']
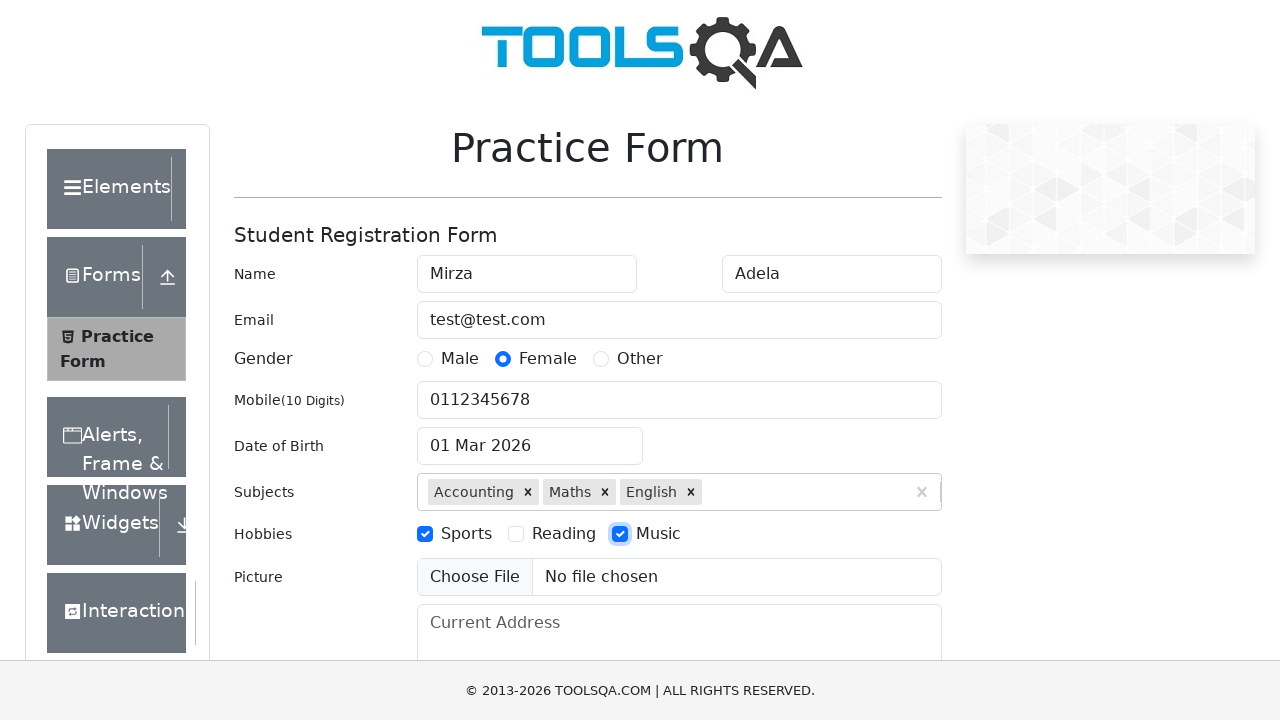

Filled current address field with '123 Test Street, Test City' on #currentAddress
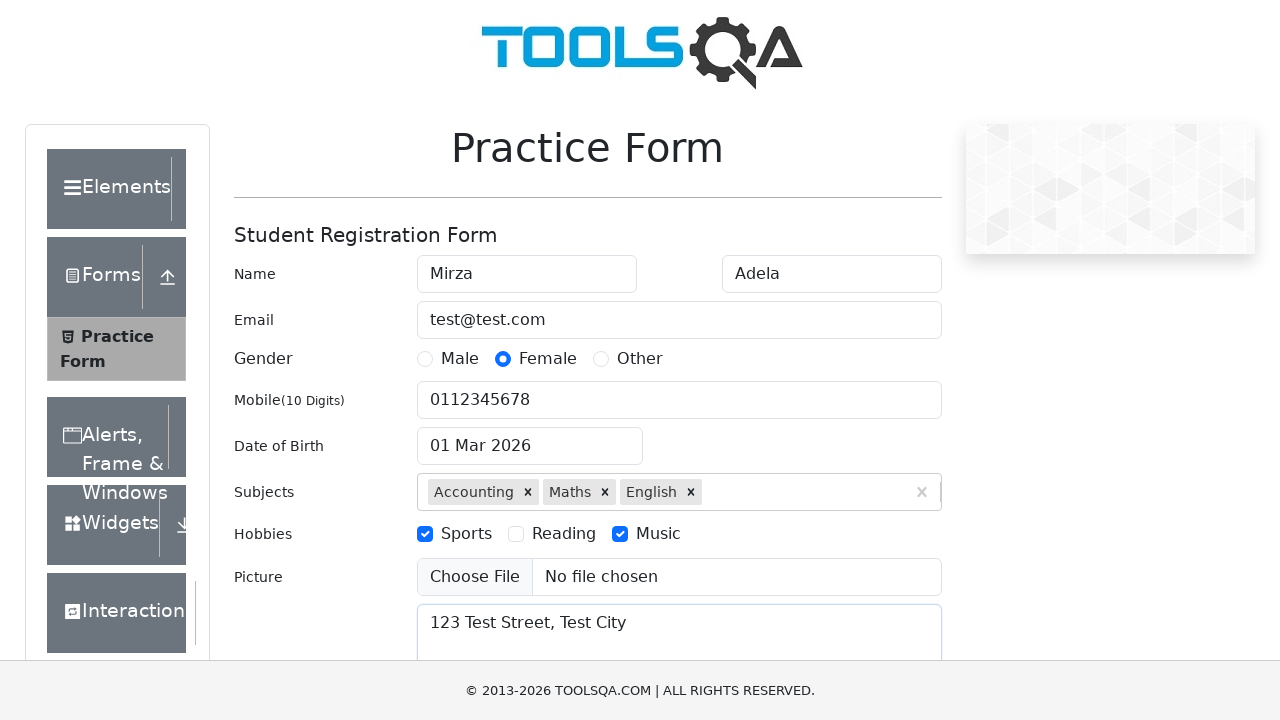

Clicked on date of birth field to open date picker at (530, 446) on #dateOfBirthInput
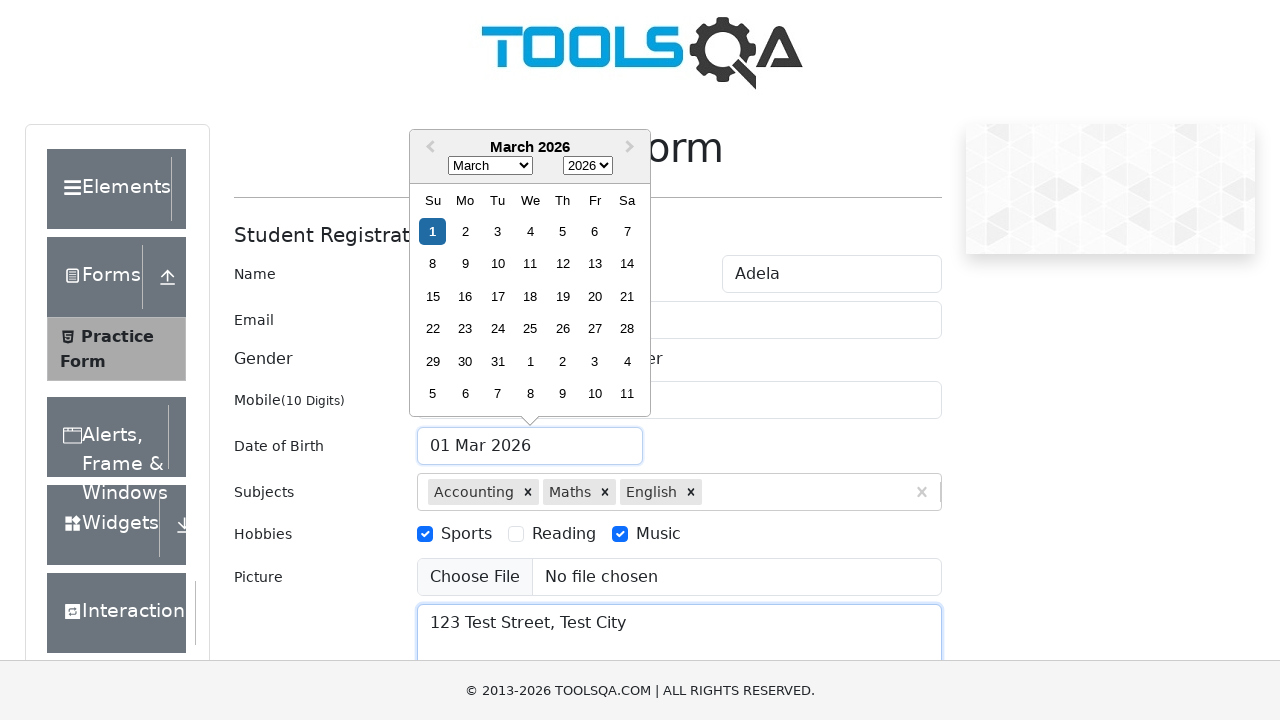

Selected March from month dropdown on .react-datepicker__month-select
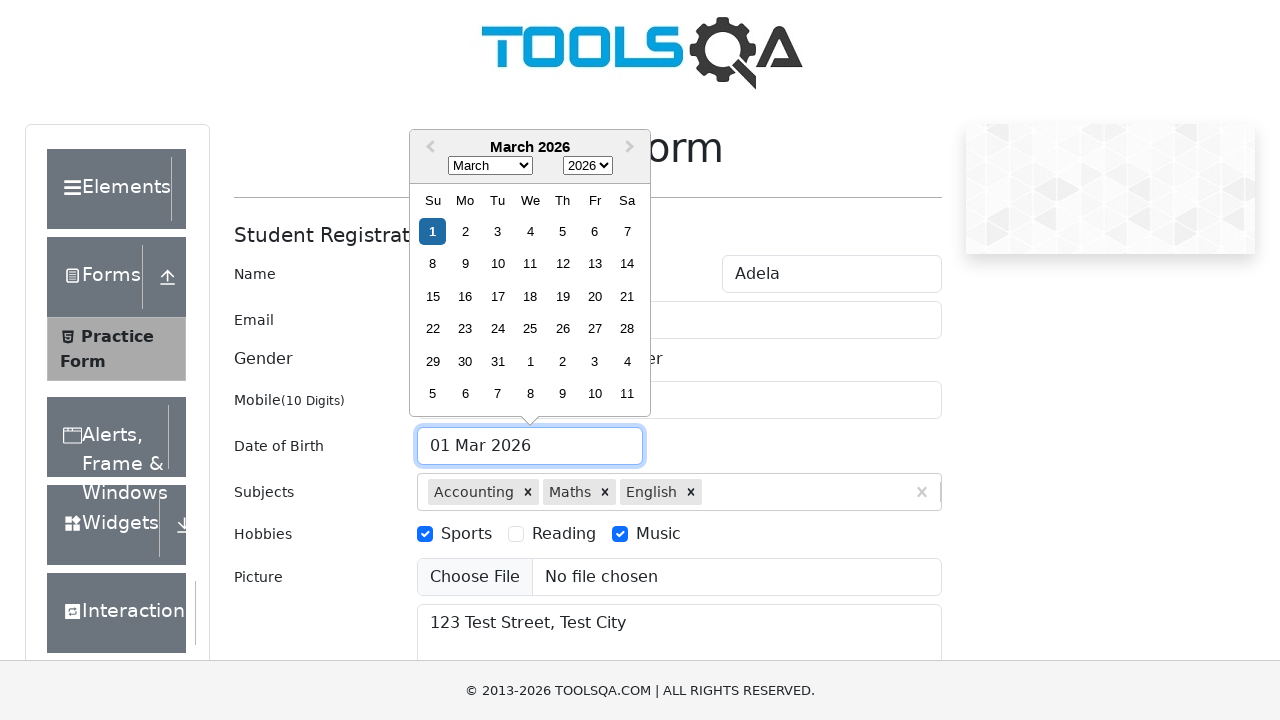

Selected 1989 from year dropdown on .react-datepicker__year-select
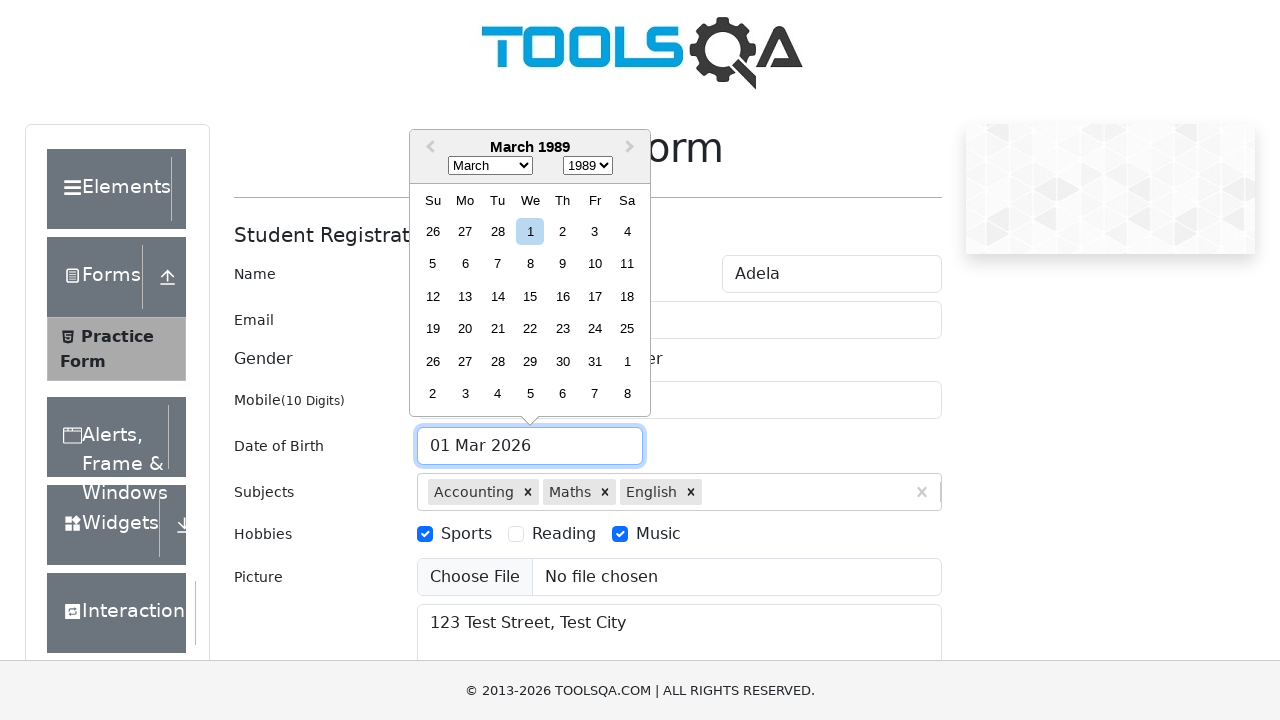

Selected day 21 from date picker at (498, 329) on xpath=//div[contains(@class, 'react-datepicker__day') and text()='21' and not(co
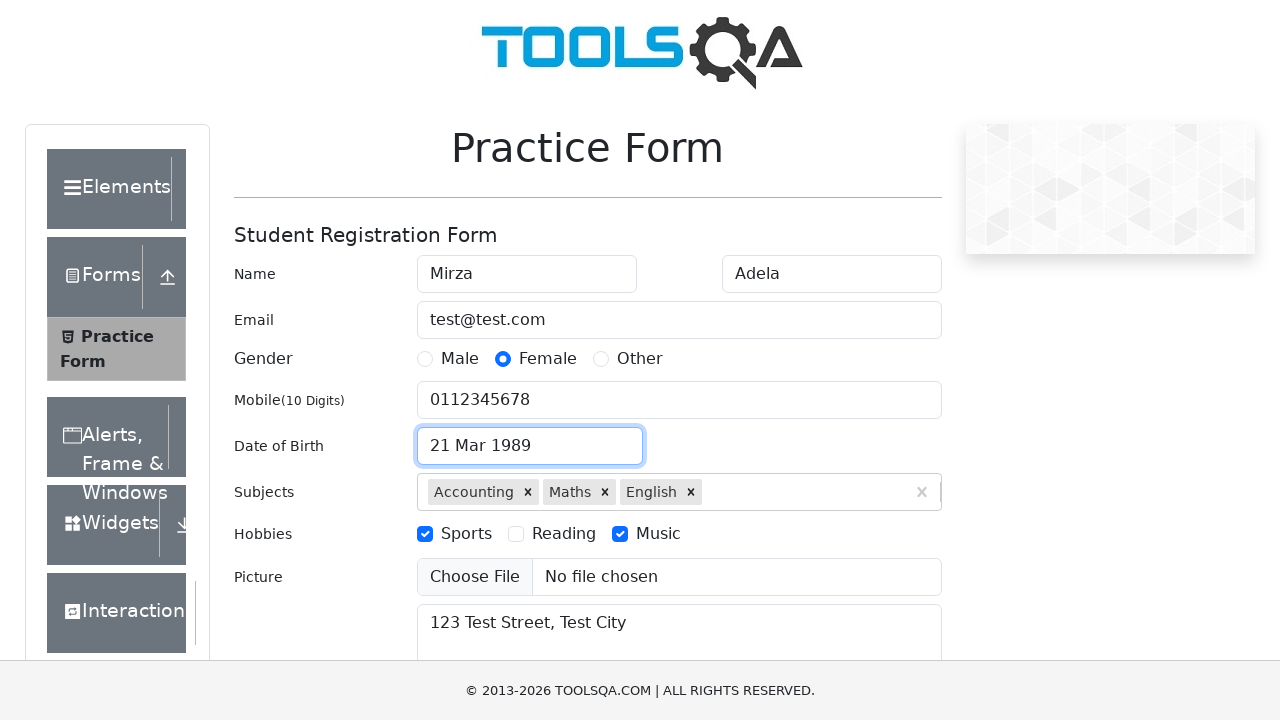

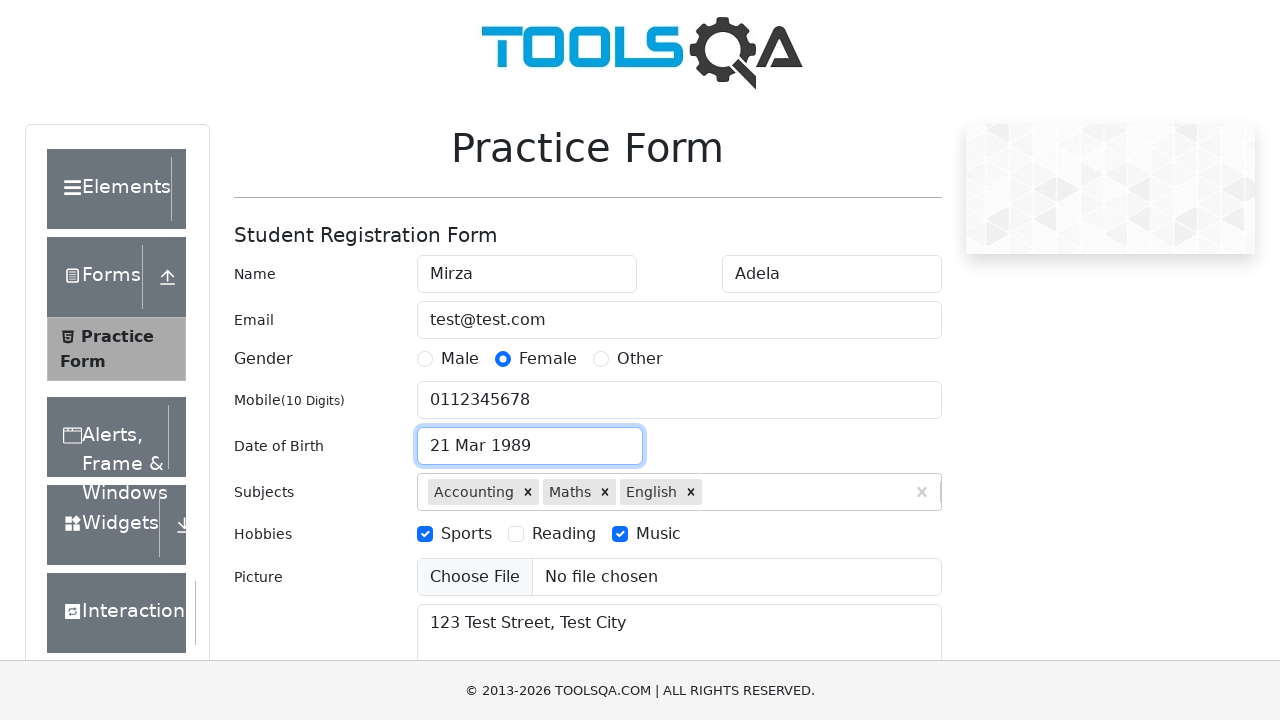